Tests filling the userEmail field in the text box form on DemoQA

Starting URL: https://demoqa.com/text-box

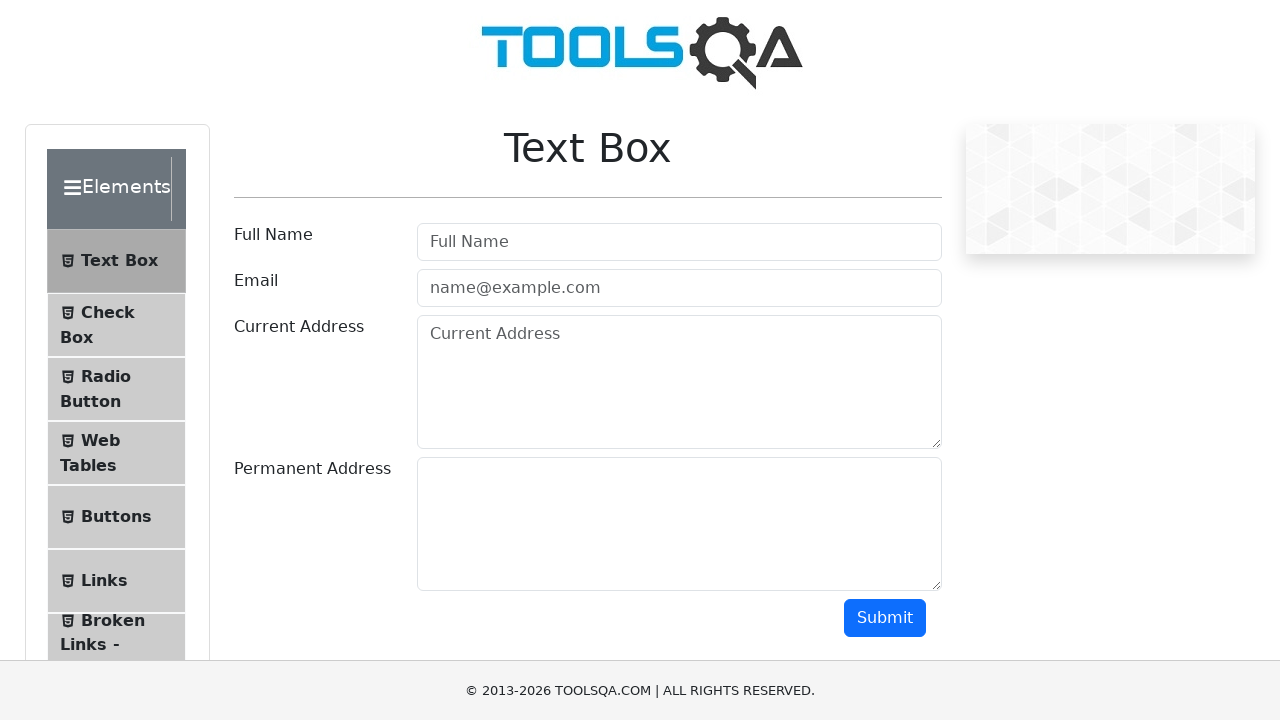

Navigated to DemoQA text-box form page
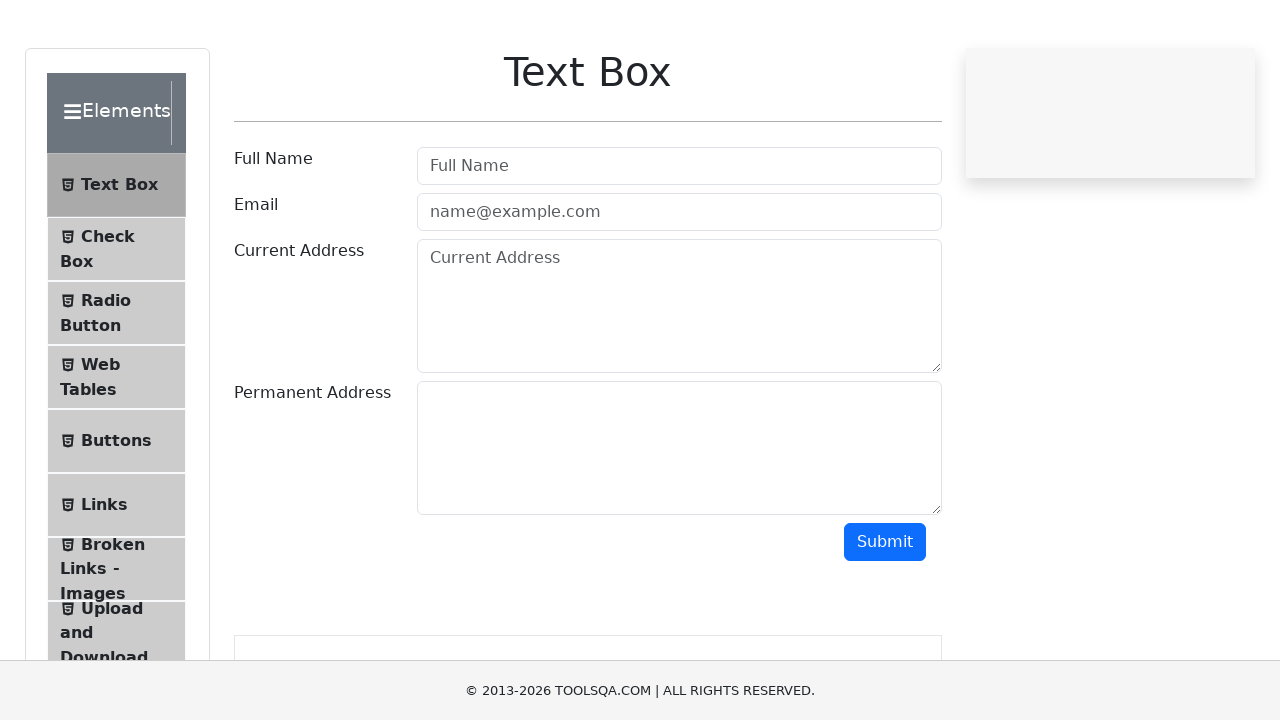

Filled userEmail field with 'ANorwich@gmail.com' on #userEmail
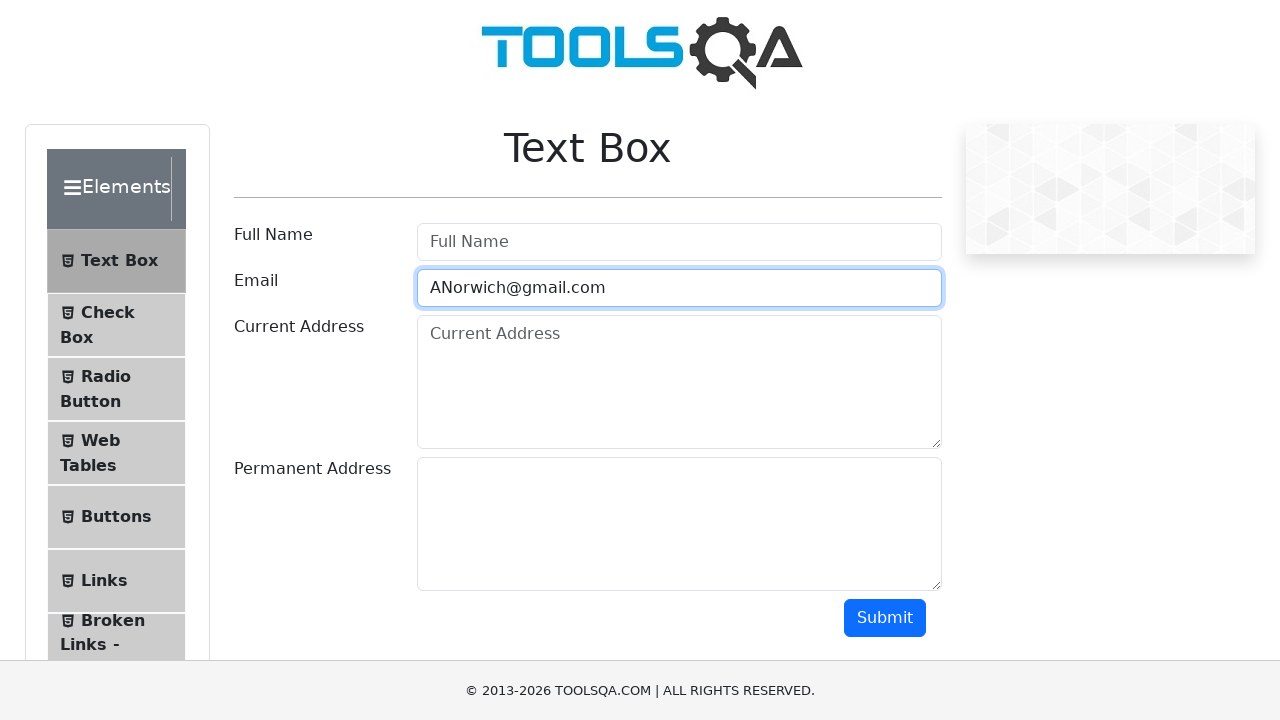

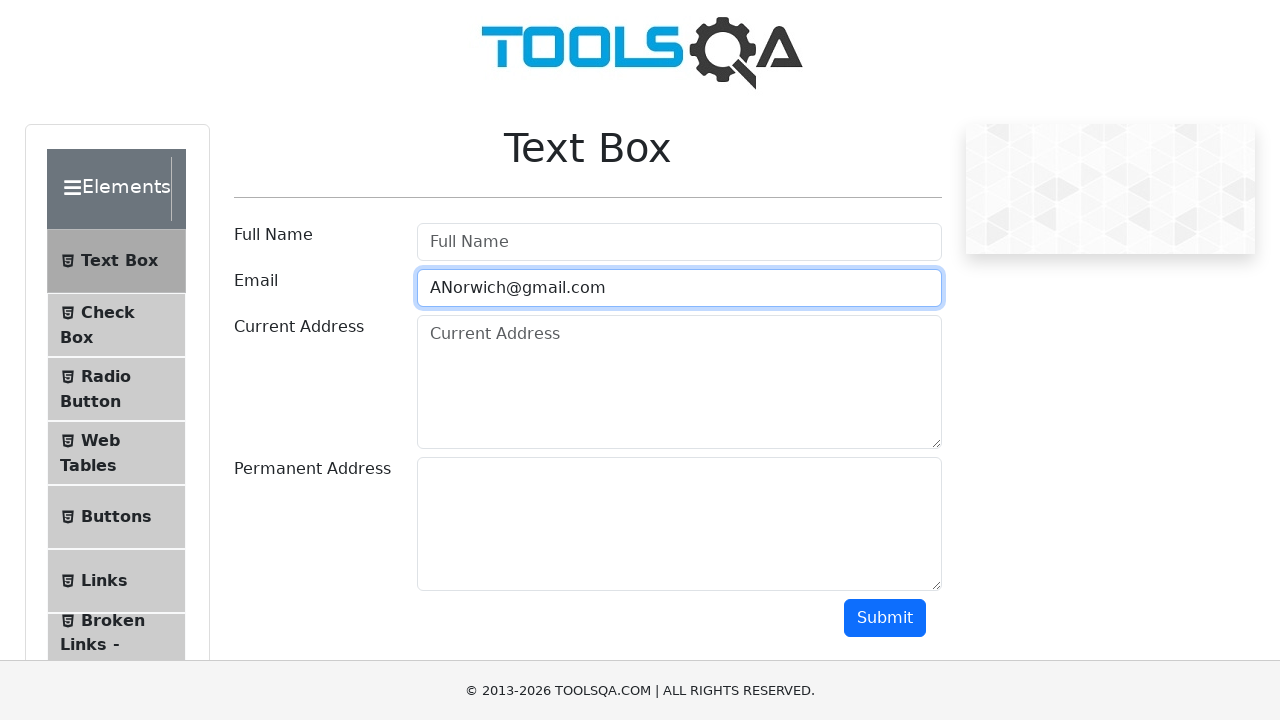